Tests a practice form by filling in name, email, password, selecting gender from dropdown, choosing a radio button option, entering birth date, and submitting the form

Starting URL: https://rahulshettyacademy.com/angularpractice/

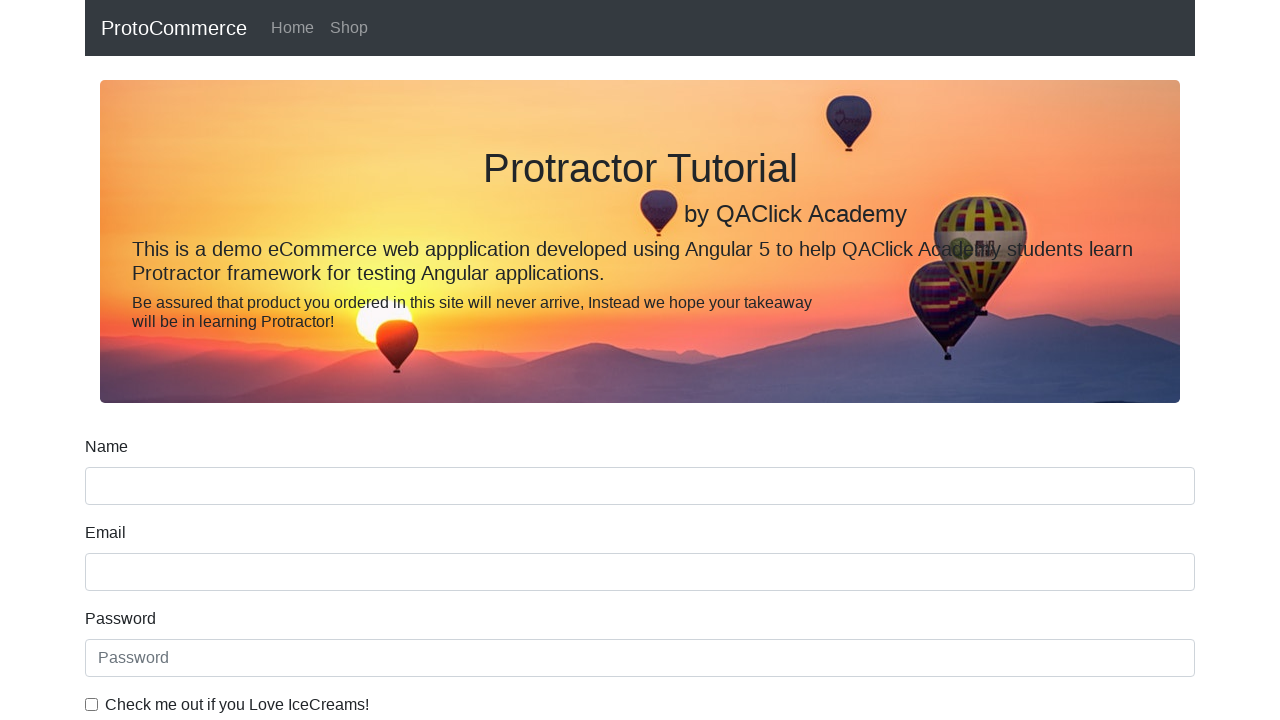

Filled name field with 'Marcus Johnson' on input[name='name']
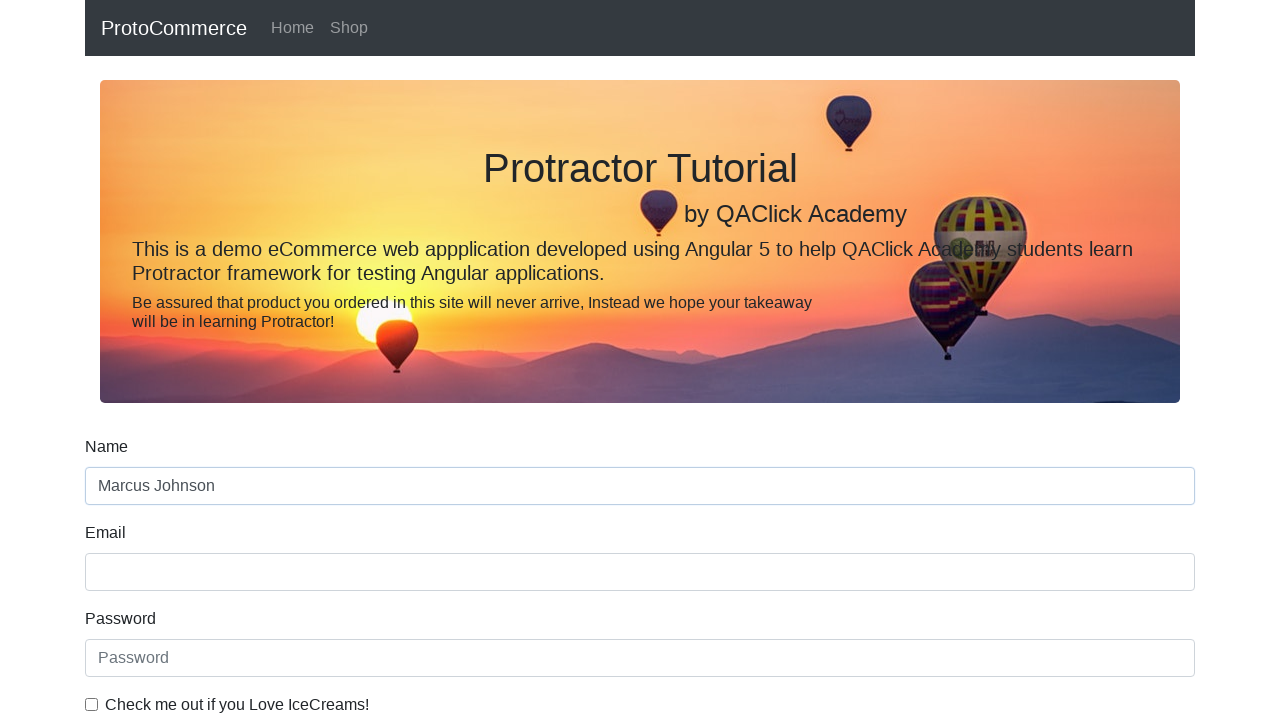

Filled email field with 'marcus.johnson87@gmail.com' on input[name='email']
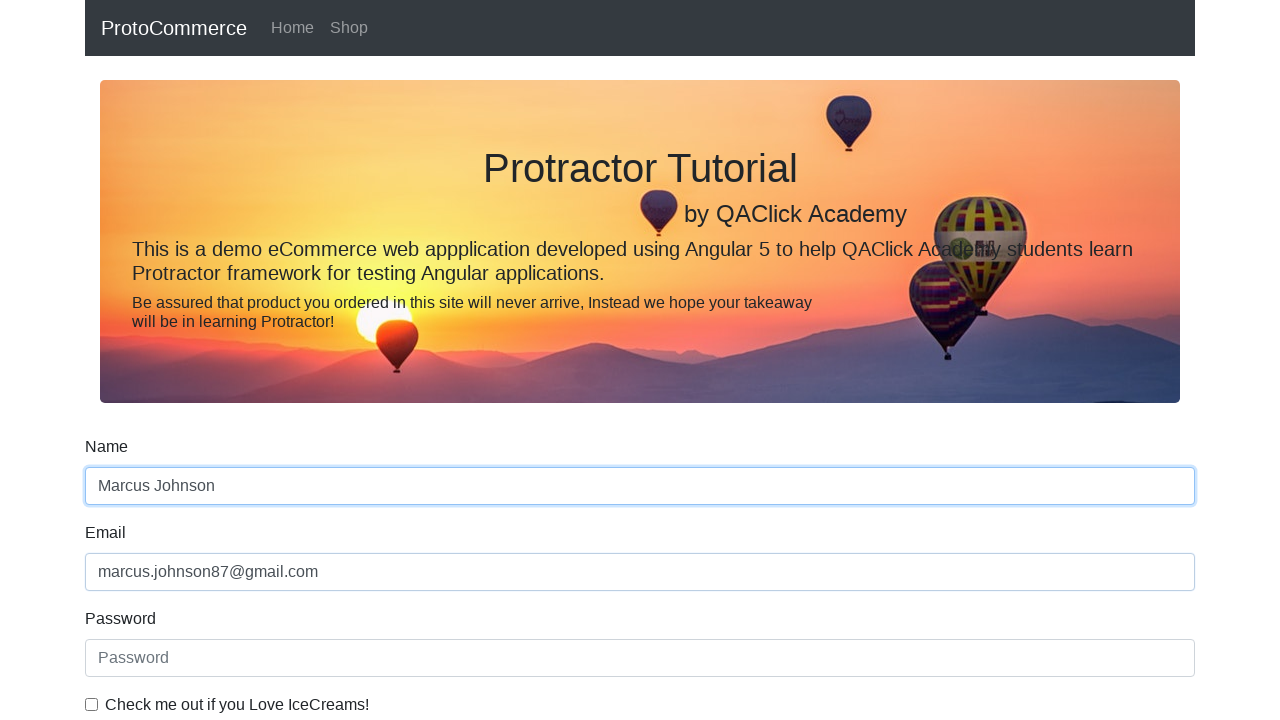

Filled password field with 'SecurePass#2024' on #exampleInputPassword1
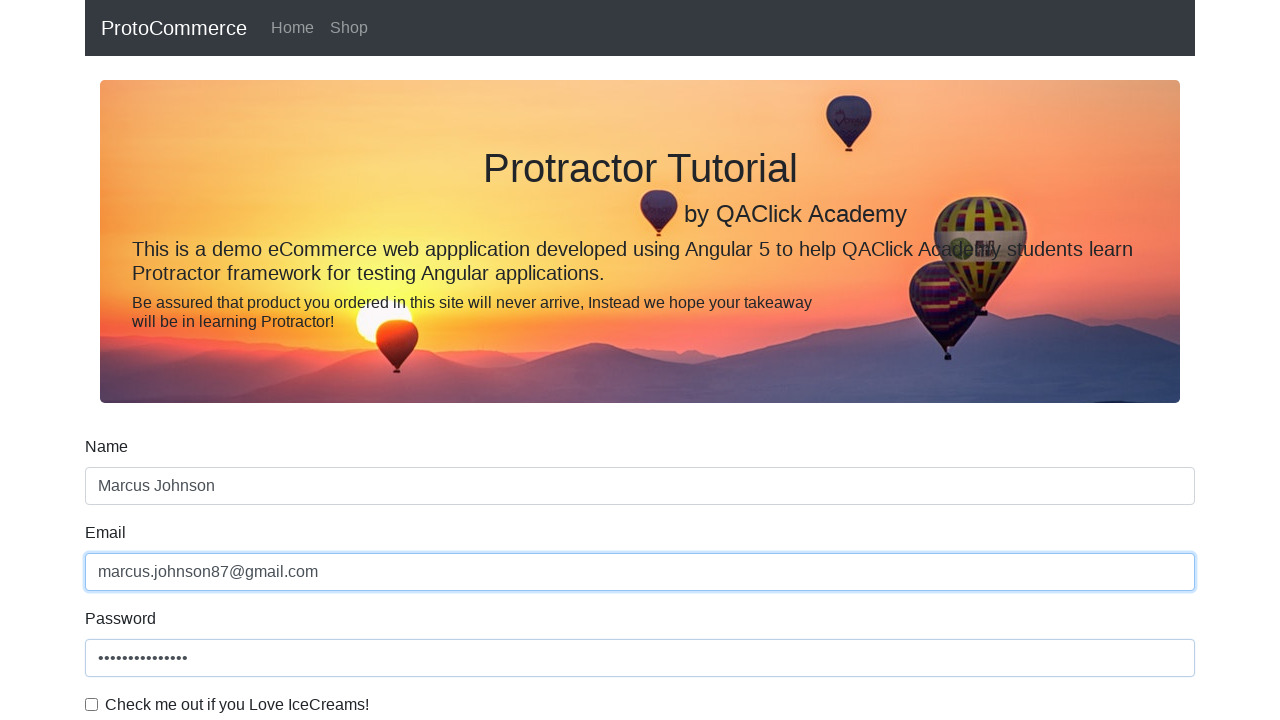

Checked the checkbox at (92, 704) on input#exampleCheck1
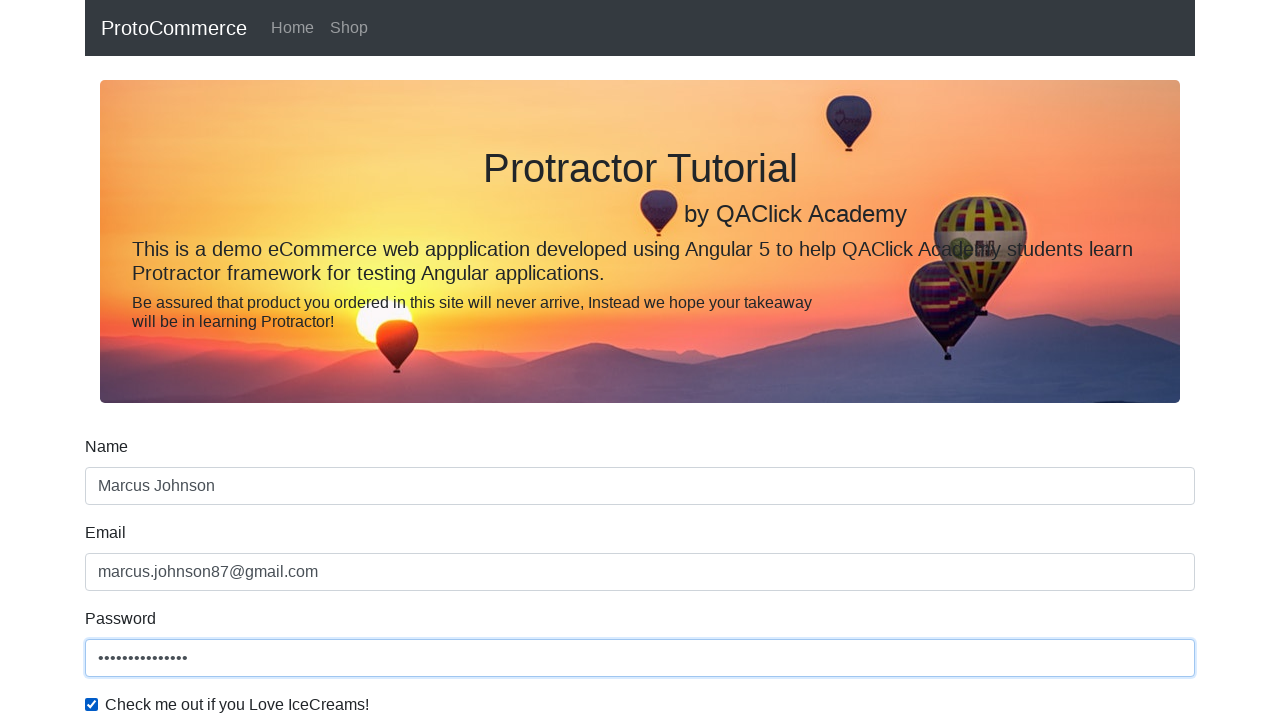

Selected 'Male' from gender dropdown on #exampleFormControlSelect1
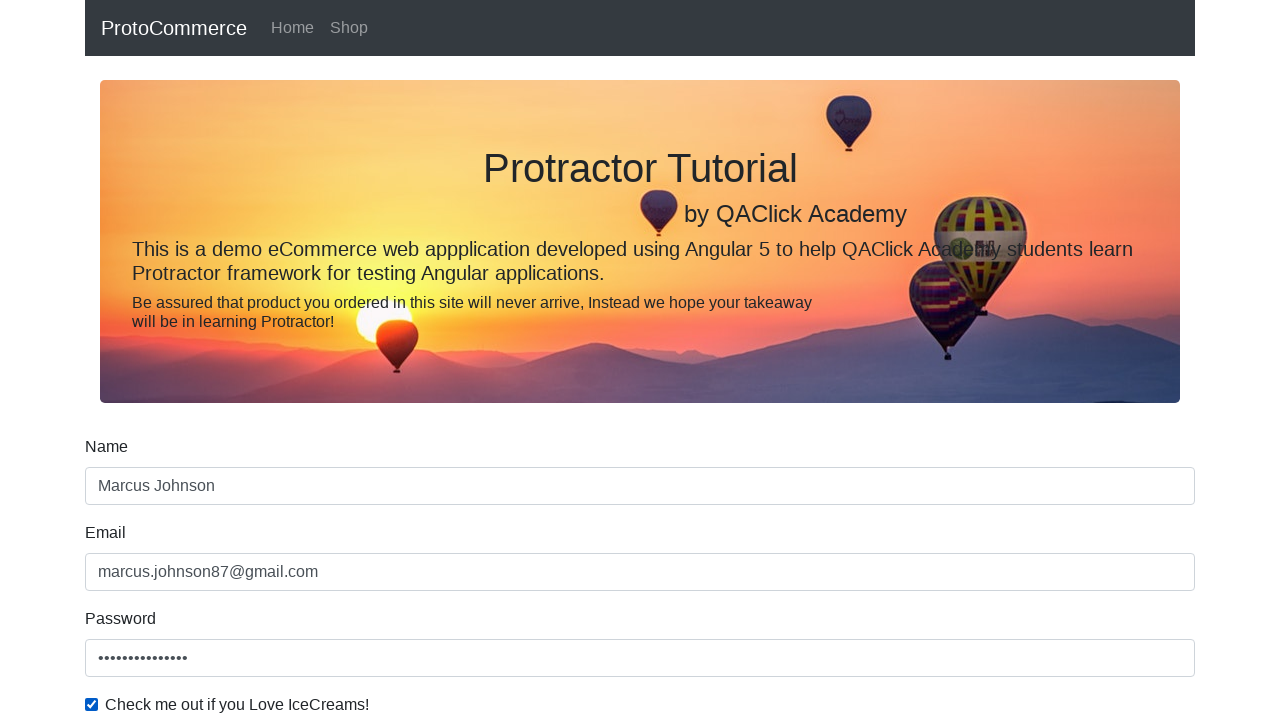

Clicked radio button for employment status at (238, 360) on #inlineRadio1
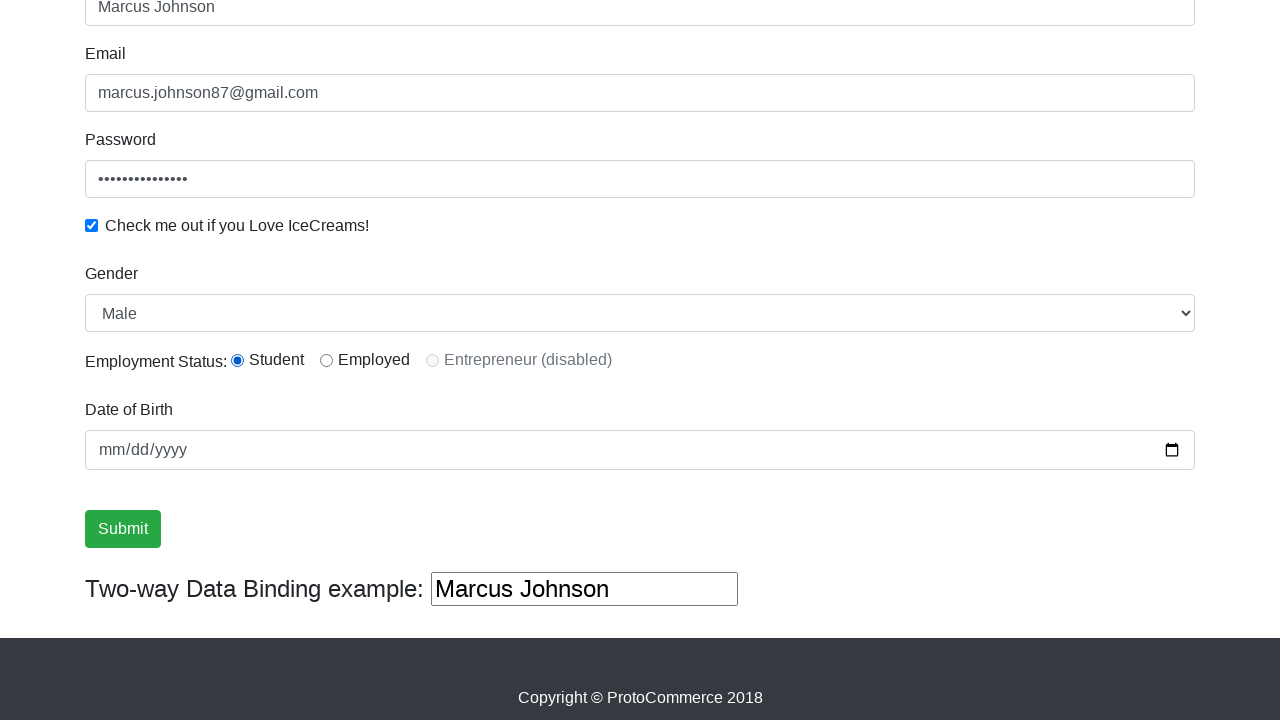

Filled birth date field with '1995-03-15' on input[name='bday']
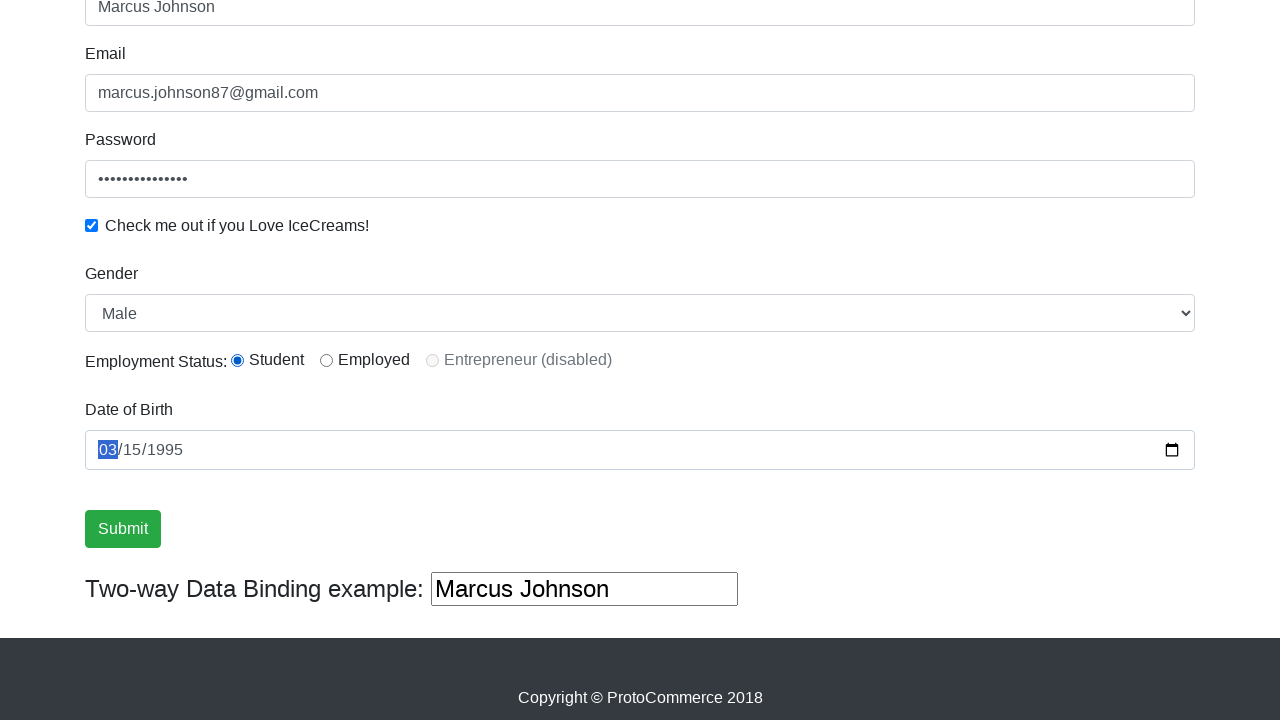

Clicked submit button to submit the form at (123, 529) on input.btn.btn-success
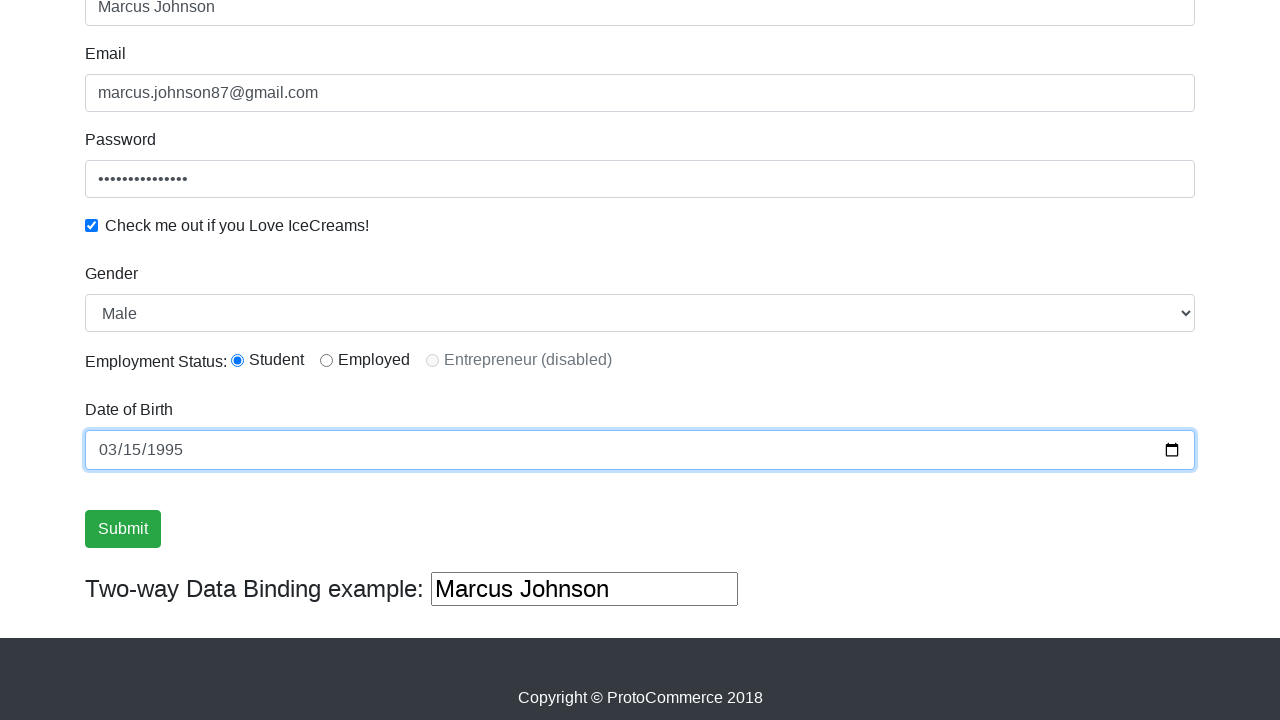

Success message appeared after form submission
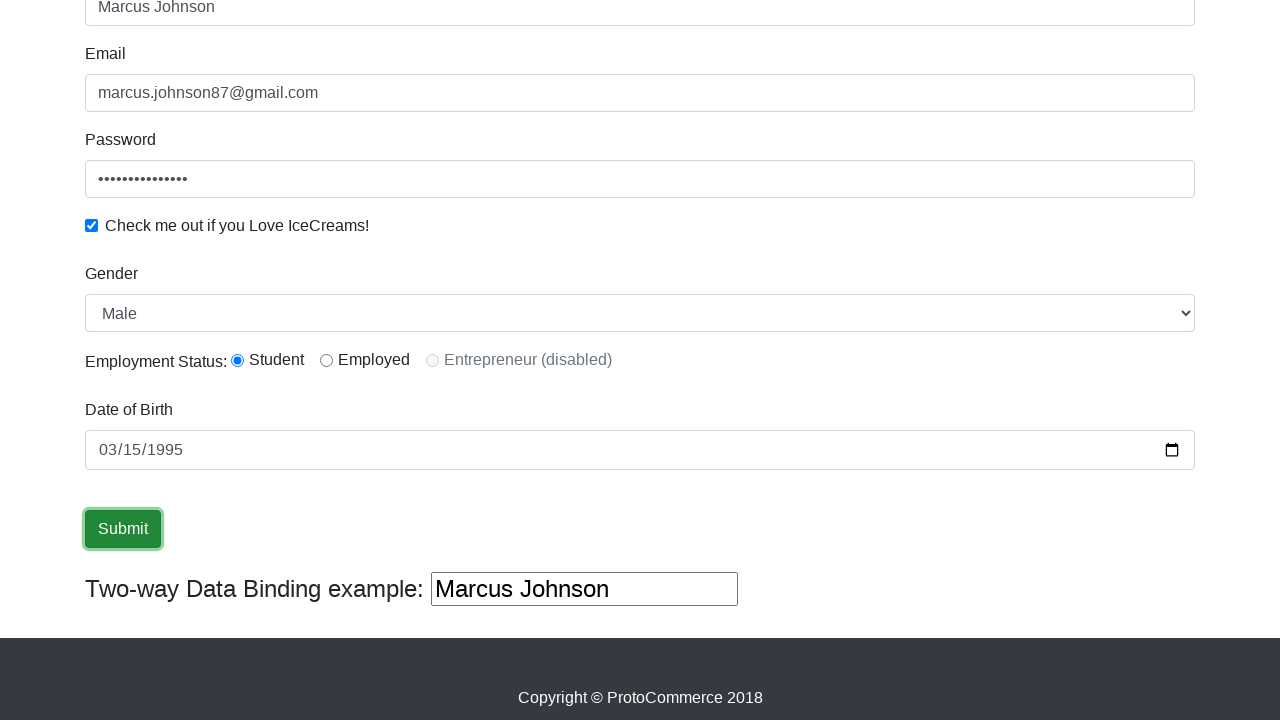

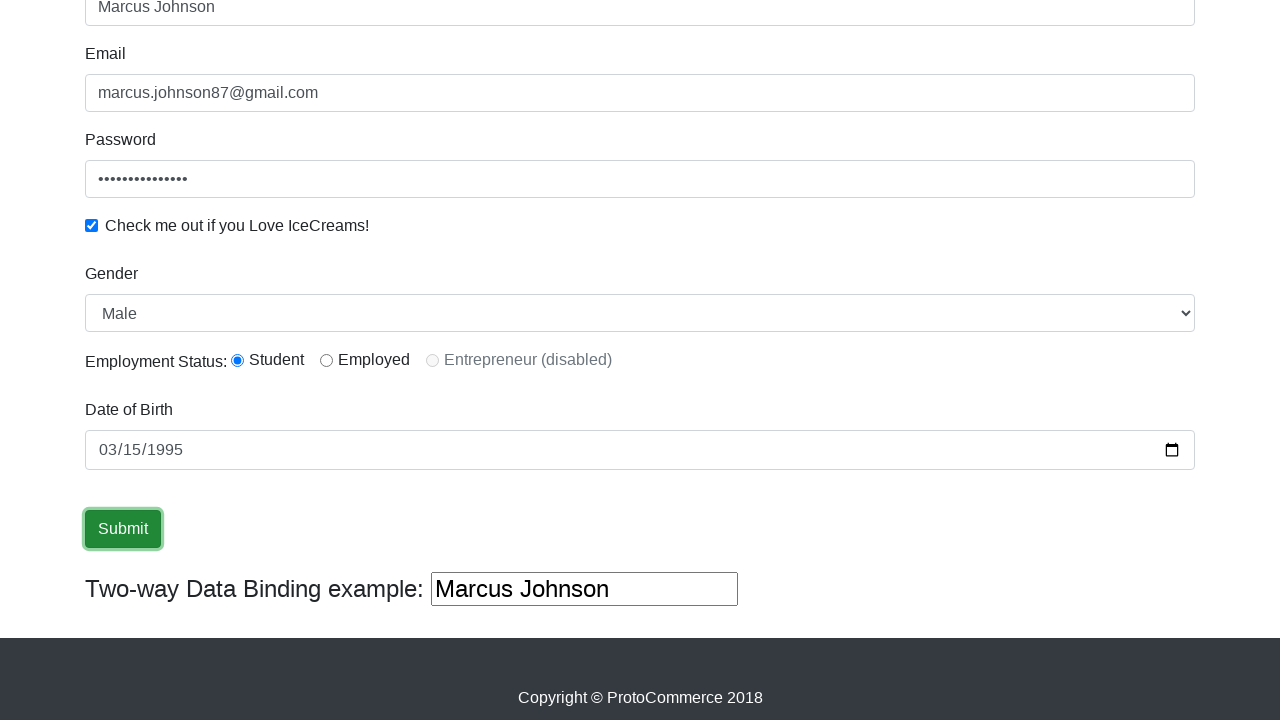